Tests DuckDuckGo search functionality by clicking the search box, typing a search query, pressing Enter, and verifying the page title contains the search results.

Starting URL: https://duckduckgo.com

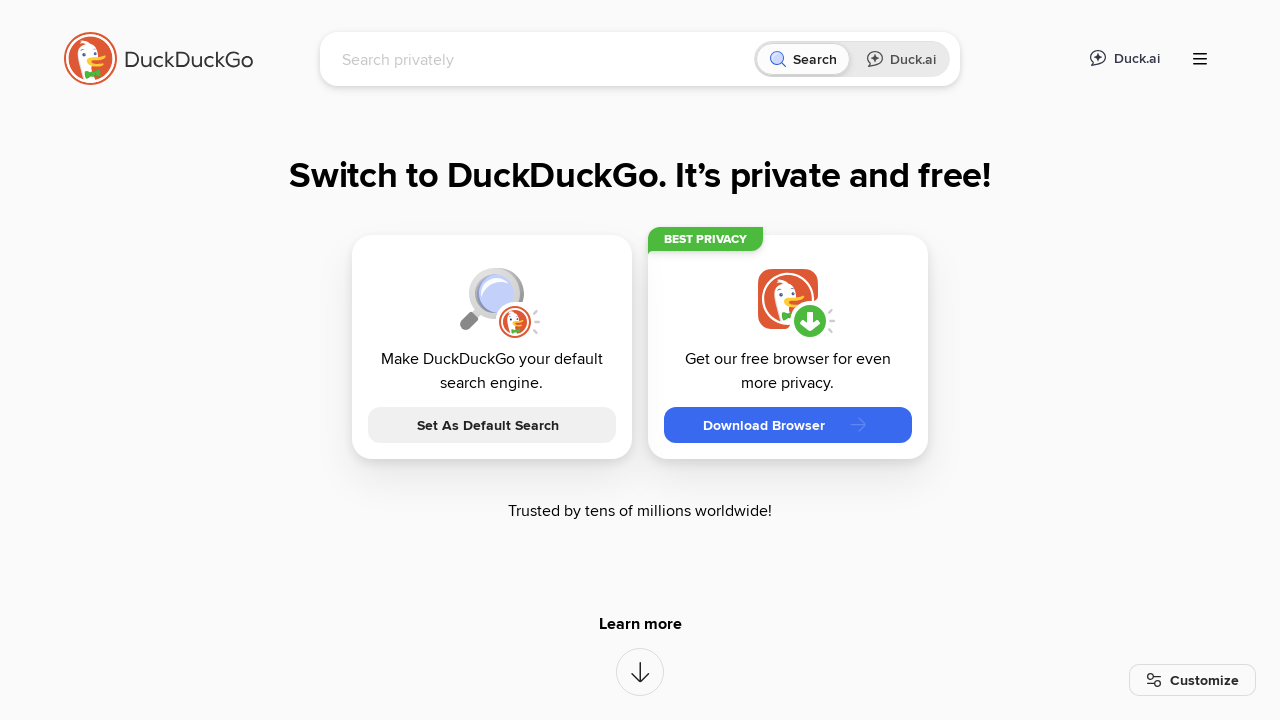

Clicked on the search input field at (544, 59) on [name='q']
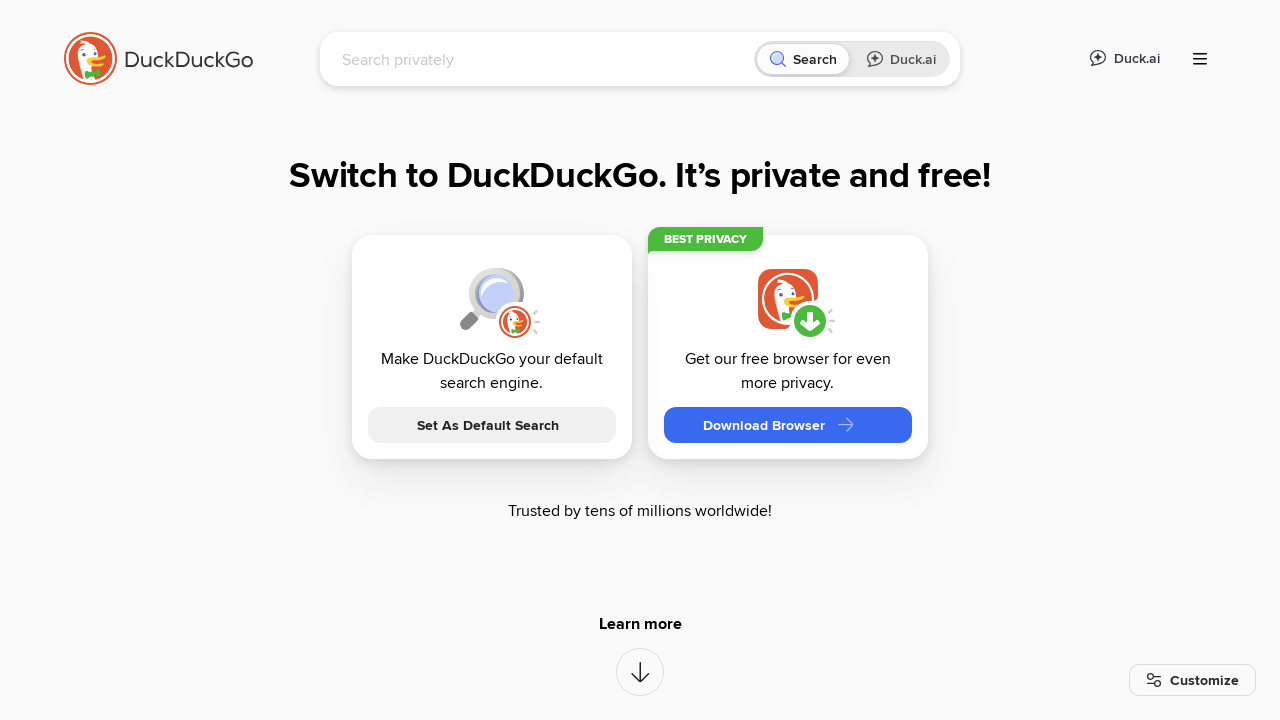

Typed 'LambdaTest' into the search field on [name='q']
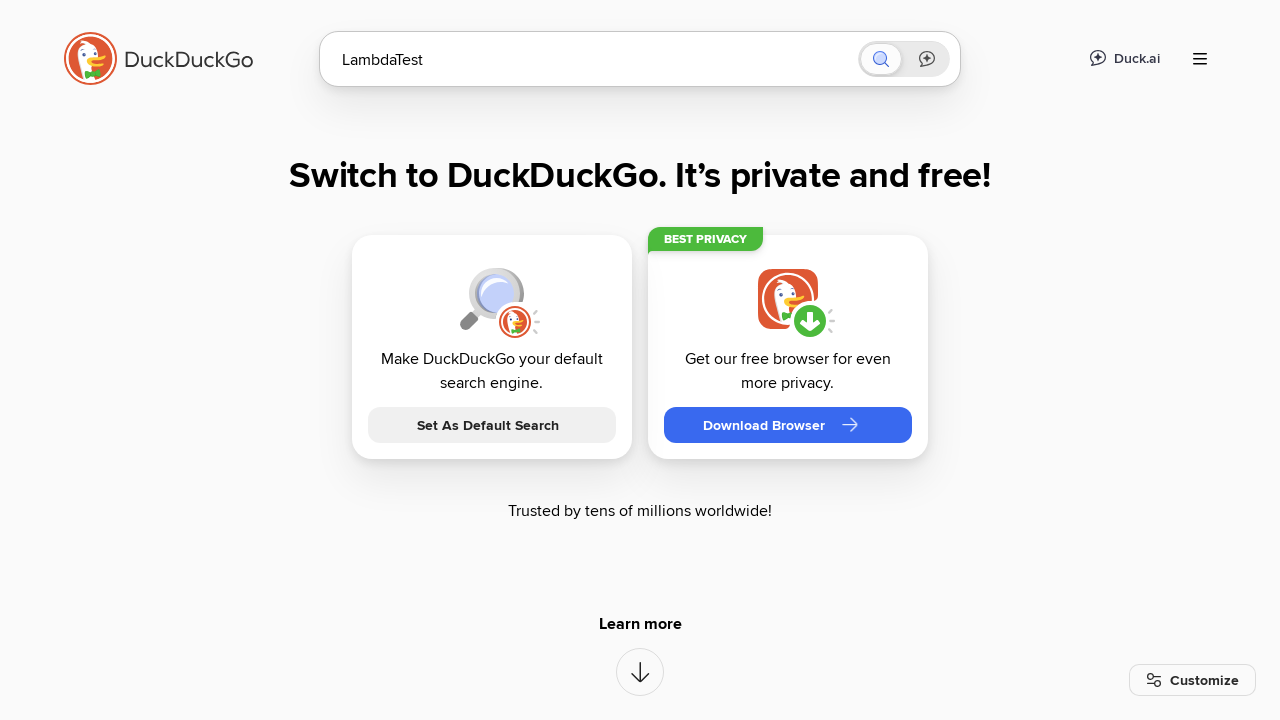

Pressed Enter to submit the search query on [name='q']
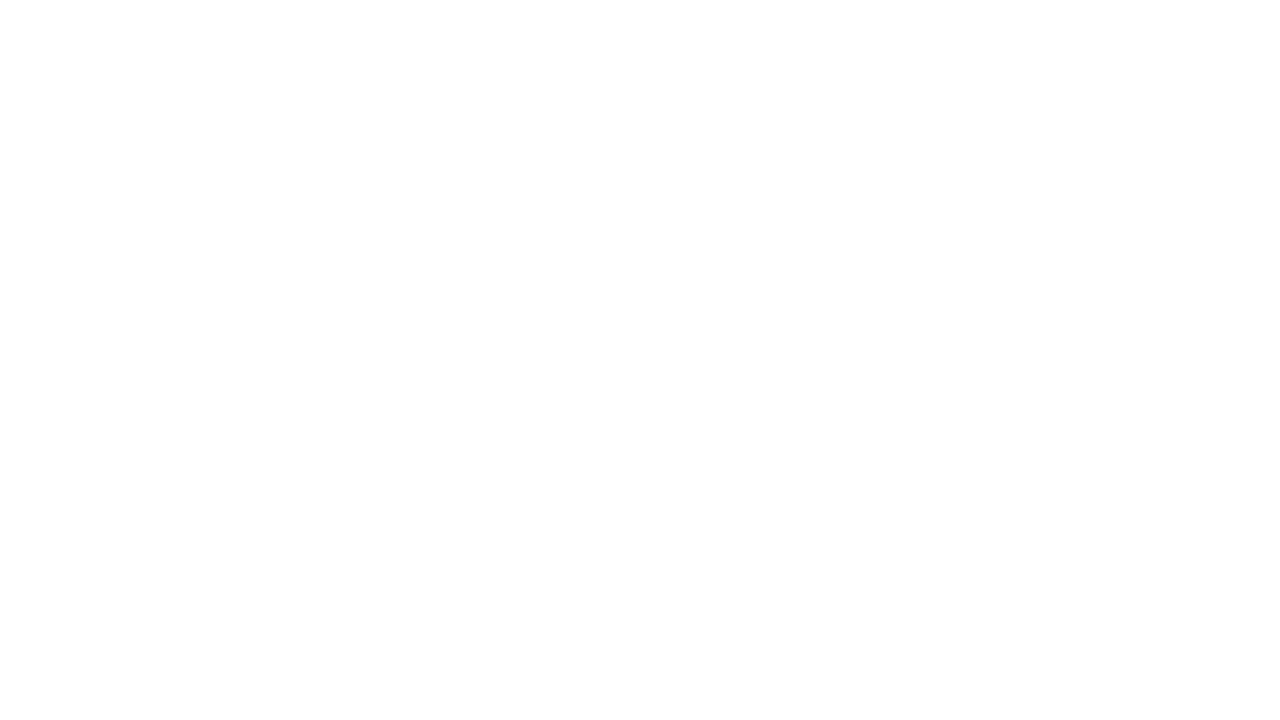

Waited for search results page to load (domcontentloaded)
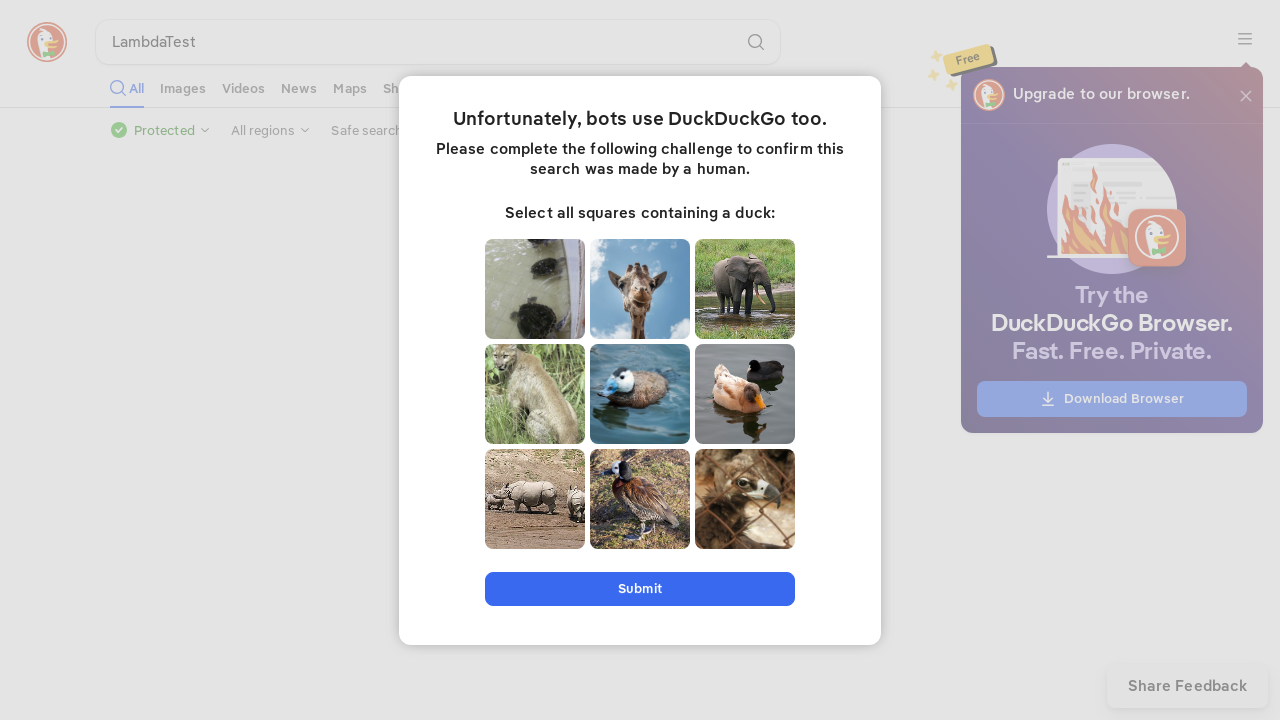

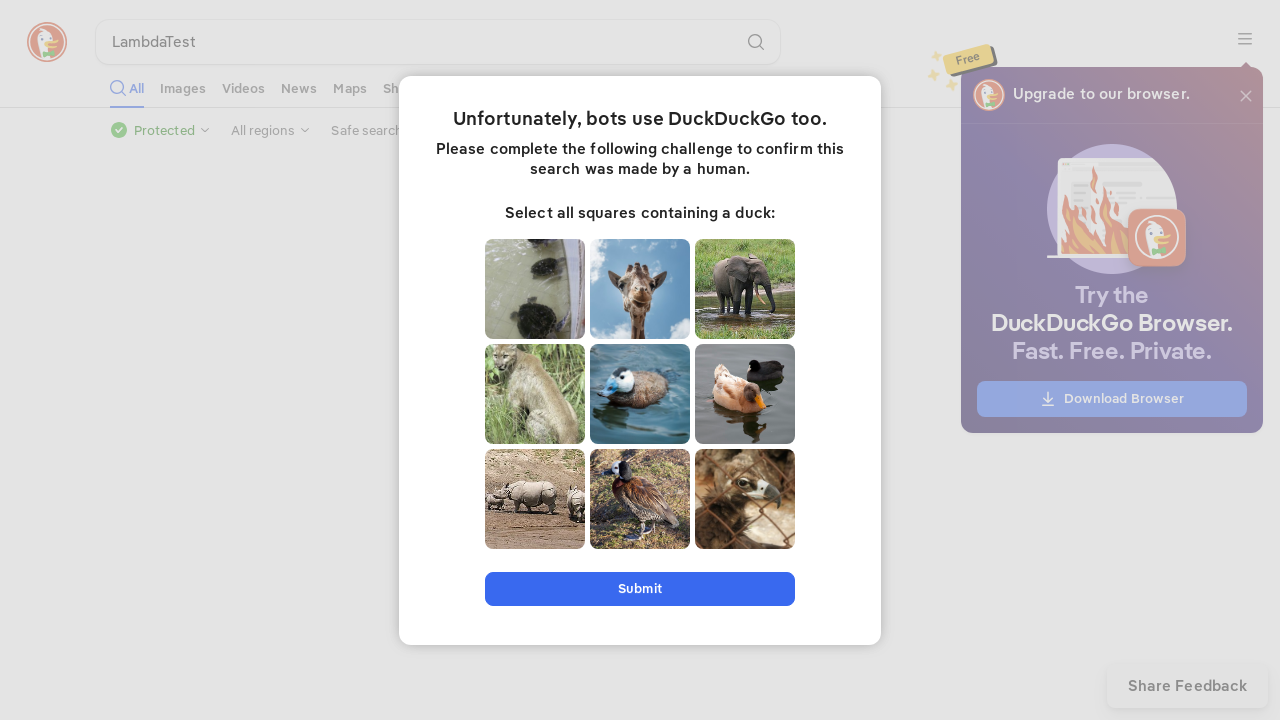